Navigates to the Subscribie main page, verifies the brand name, then navigates to the Herbivore Hacker subscription shop and verifies the page title.

Starting URL: https://subscriptionwebsitebuilder.co.uk/

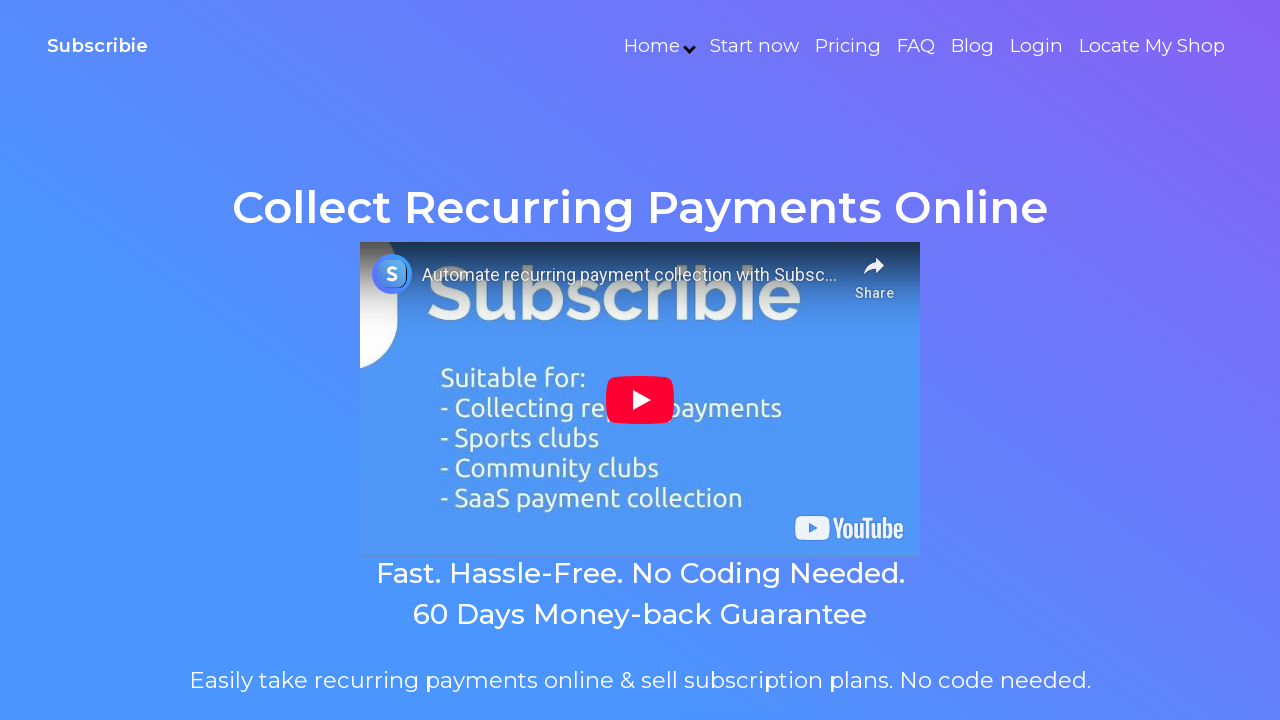

Waited for navbar brand element to load
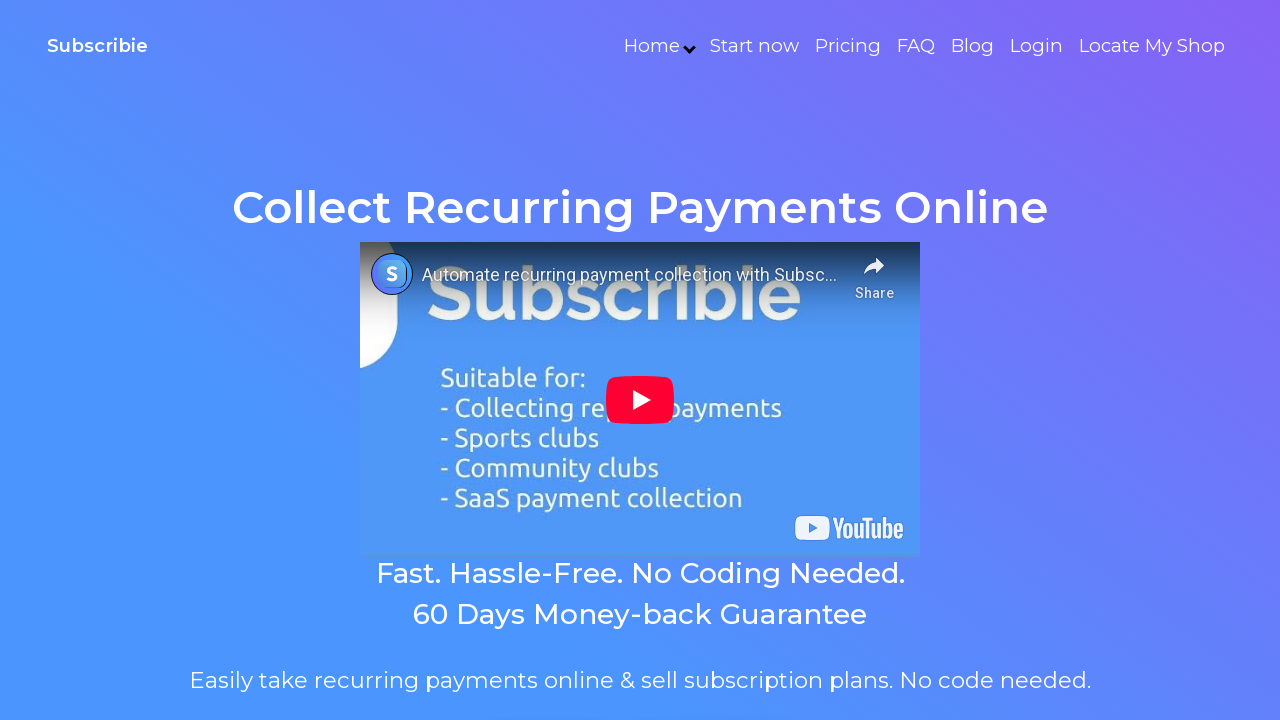

Retrieved navbar brand text
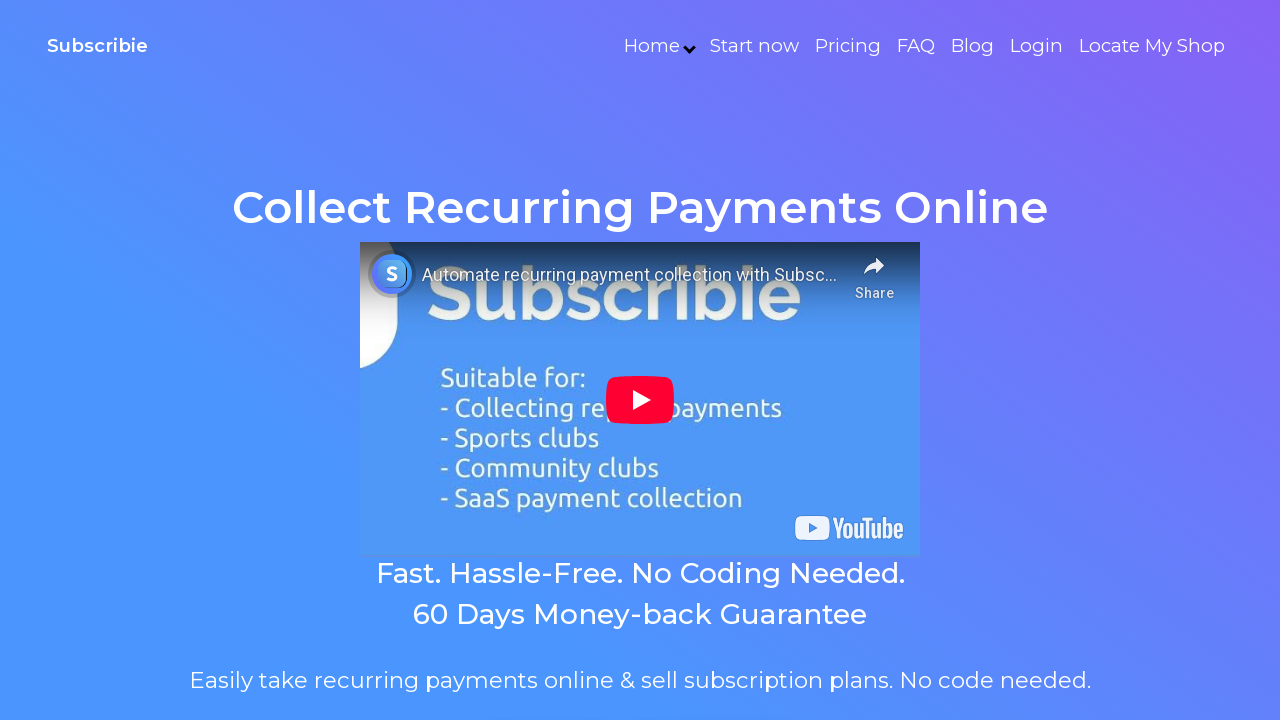

Verified navbar brand text is 'Subscribie'
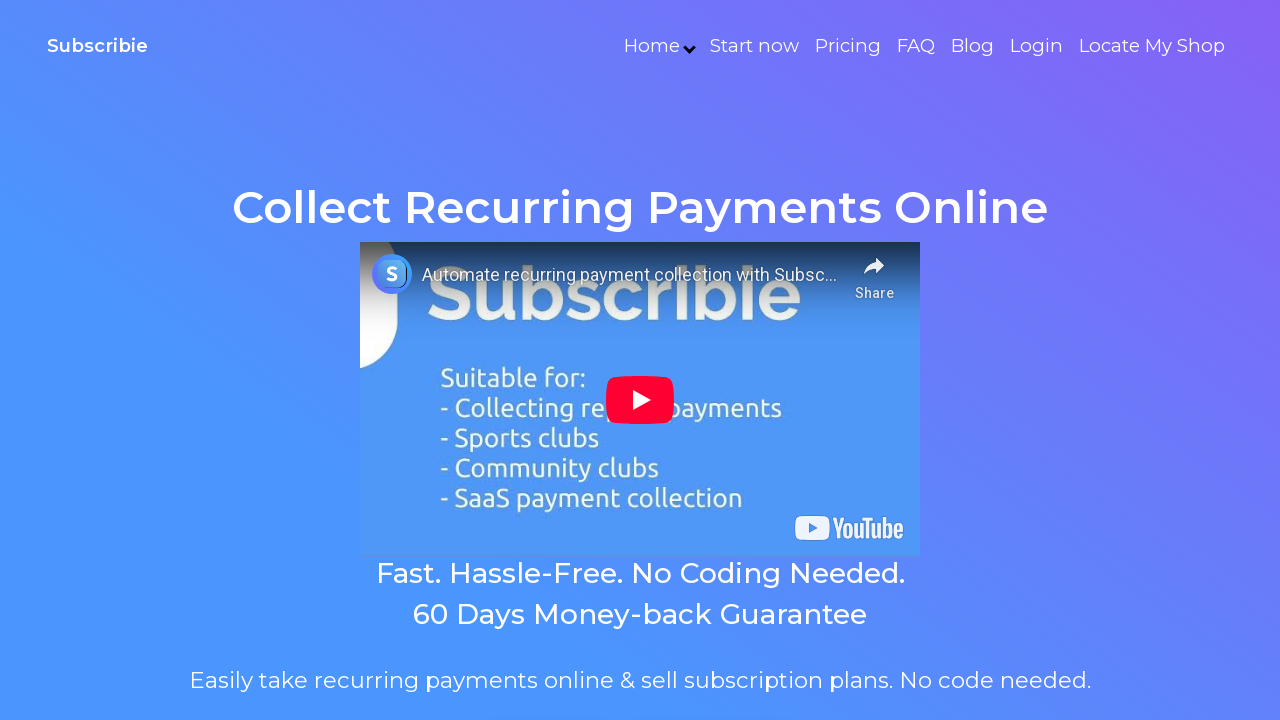

Navigated to Herbivore Hacker subscription shop
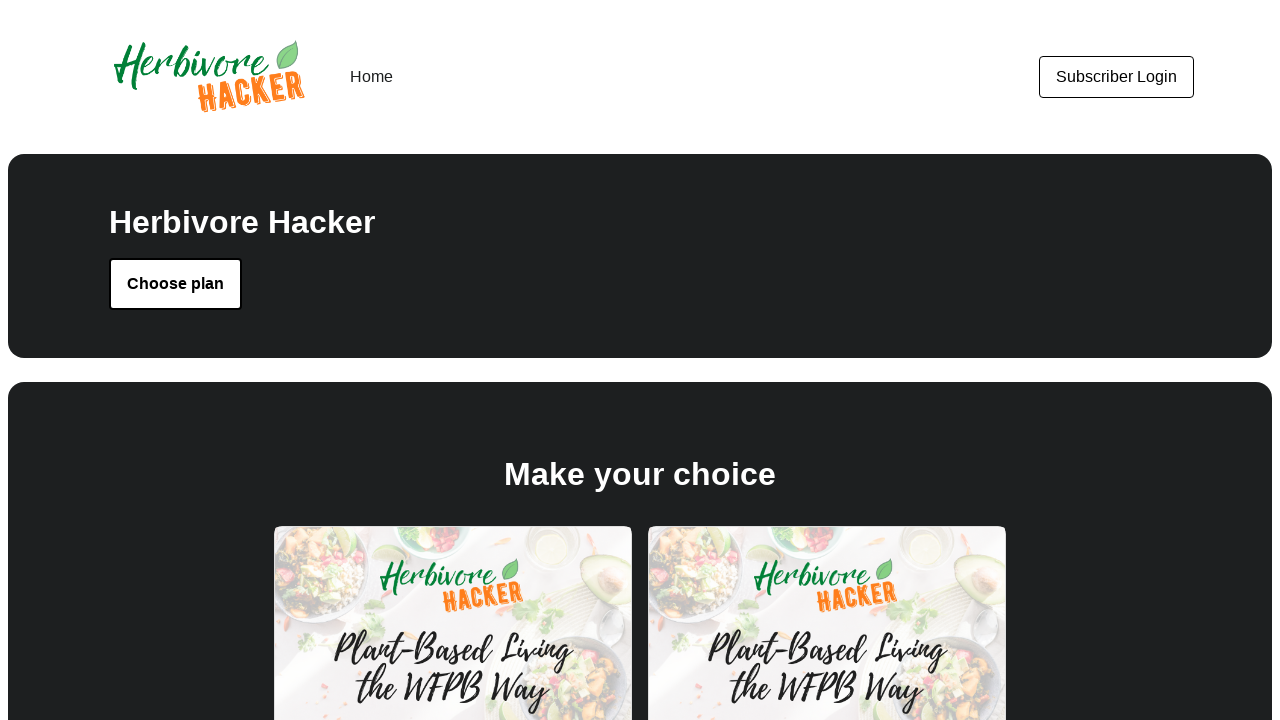

Waited for page title element to load
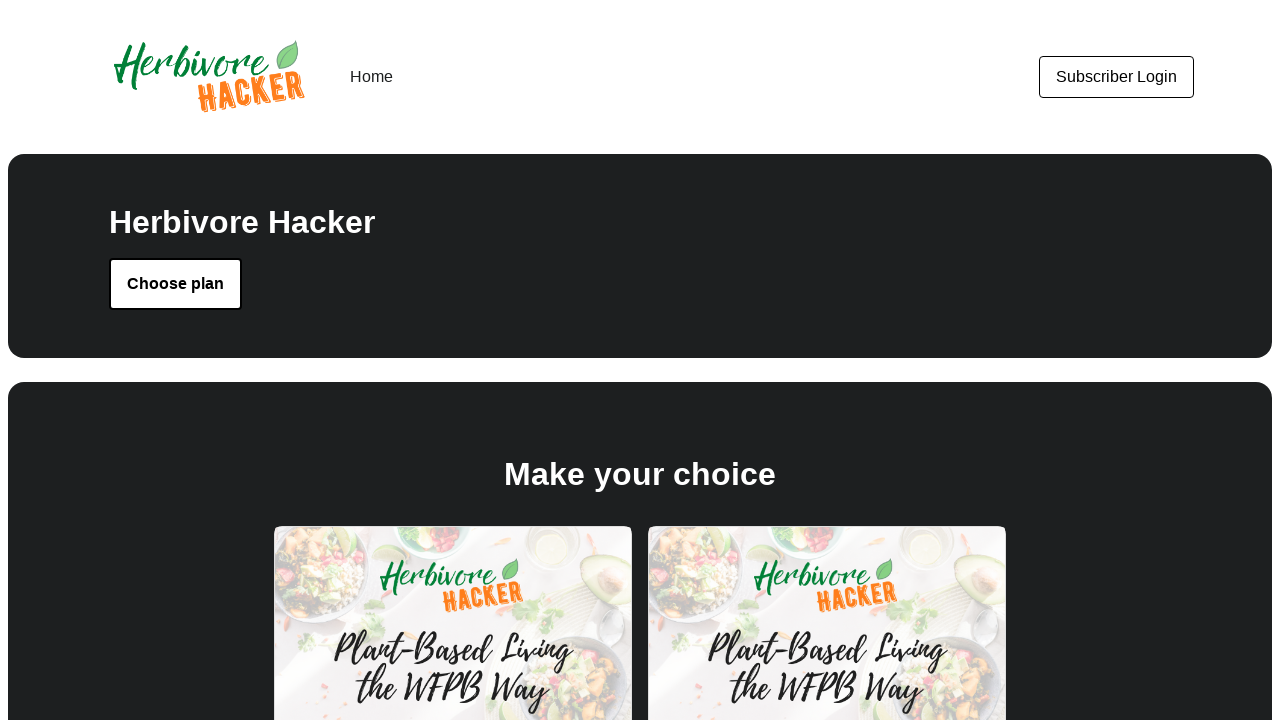

Retrieved page title text
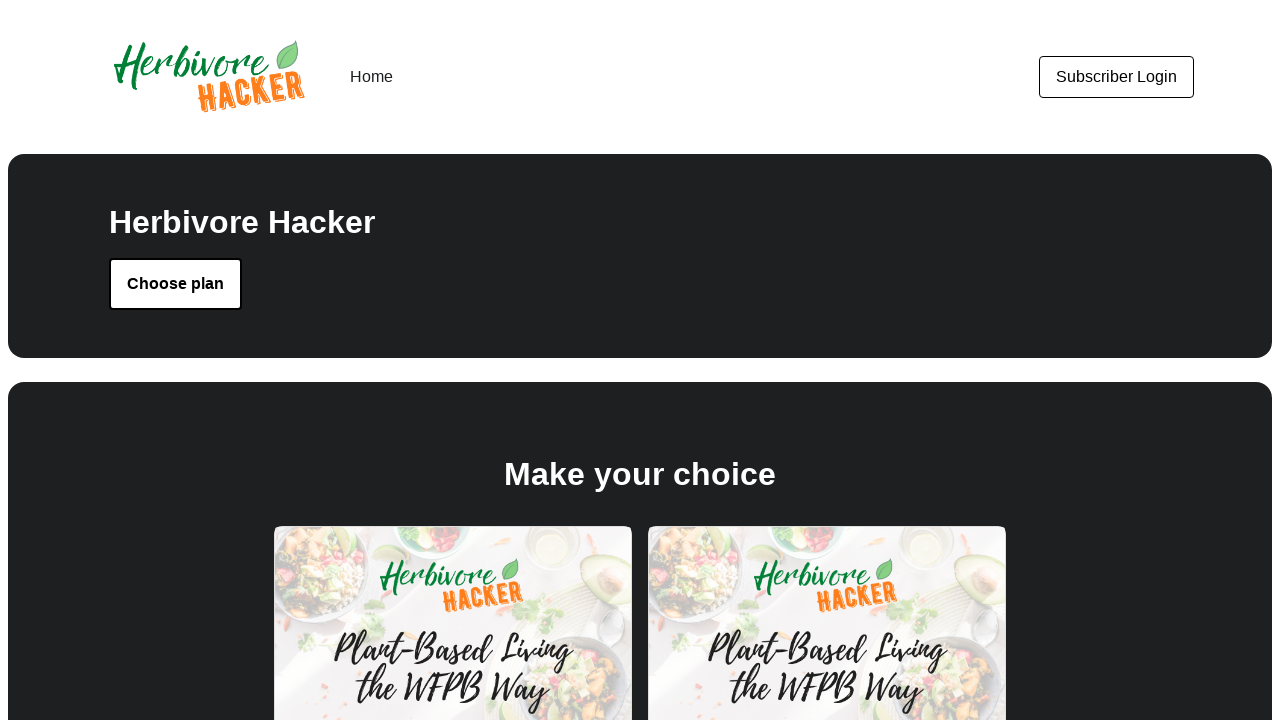

Verified page title is 'Herbivore Hacker'
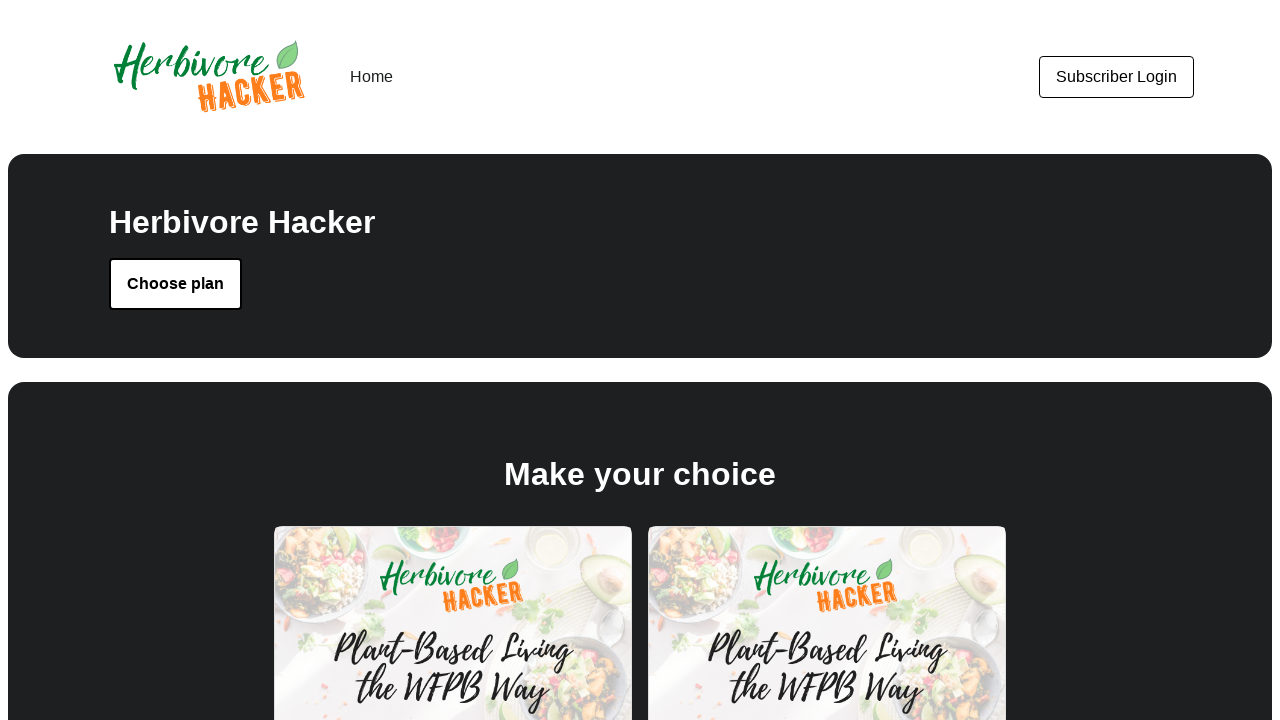

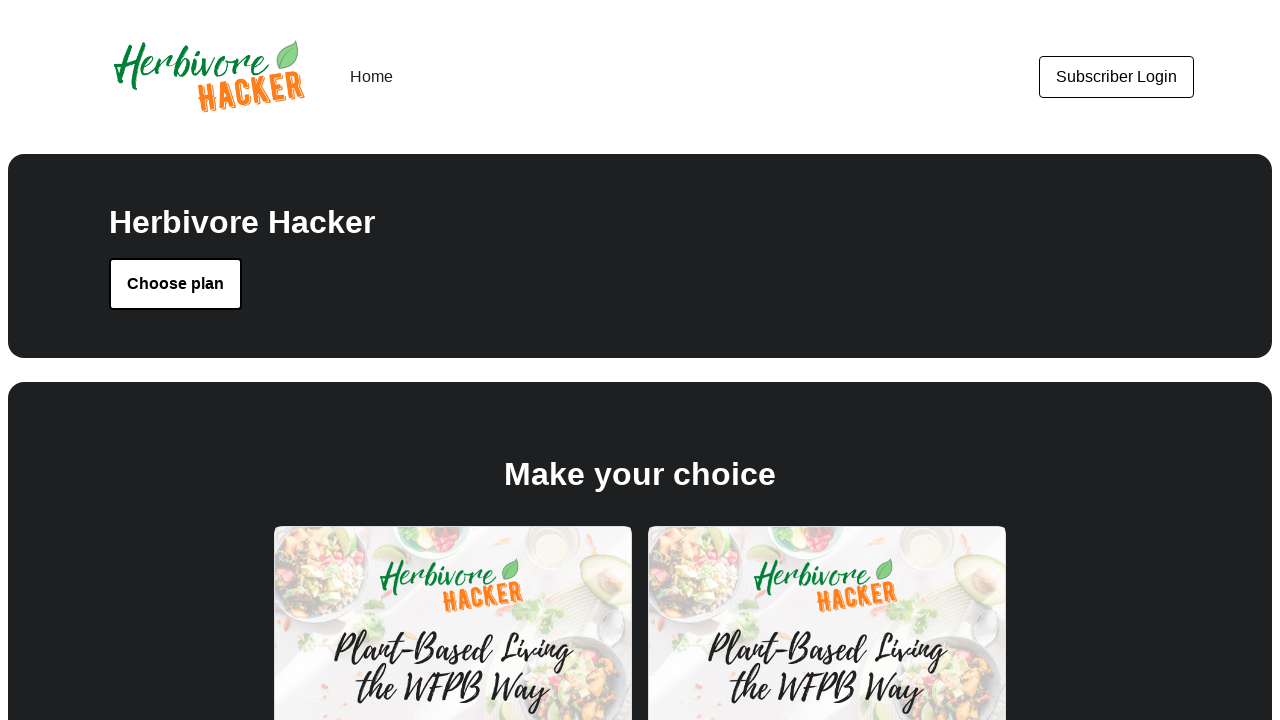